Tests clicking a radio button and filling a text input field on the test automation practice page.

Starting URL: https://testautomationpractice.blogspot.com/

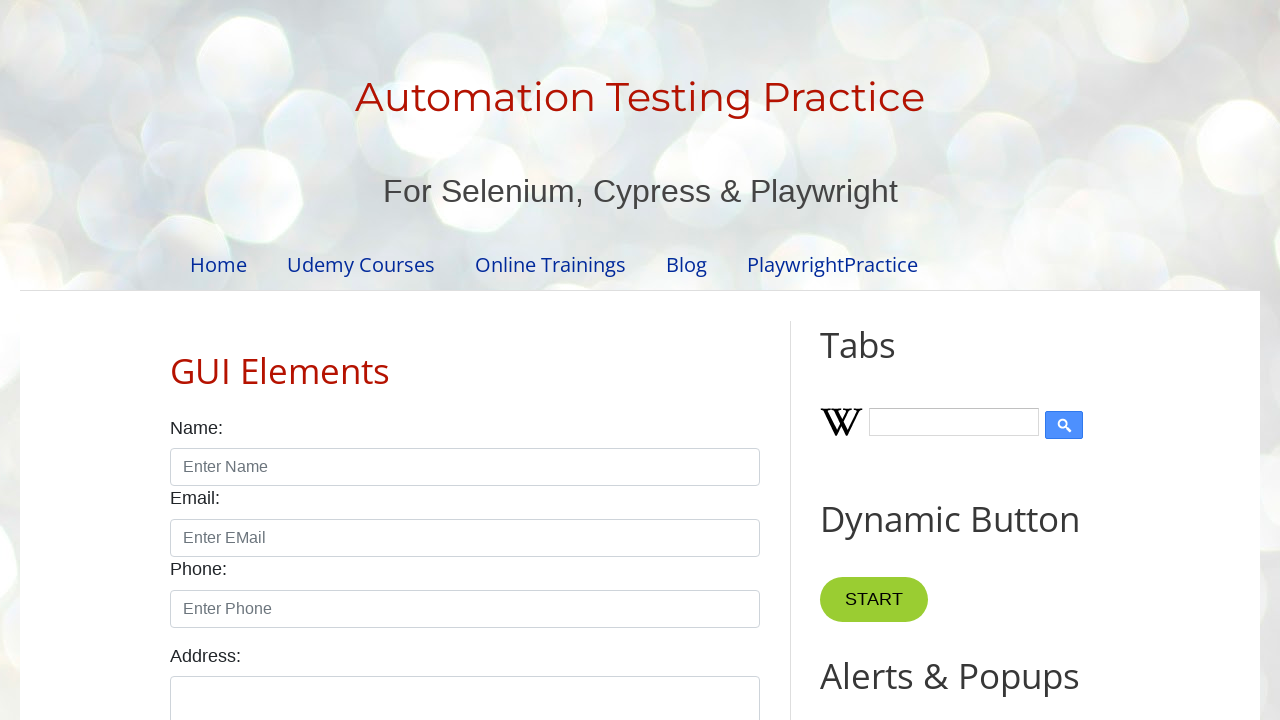

Clicked male radio button at (176, 360) on #male
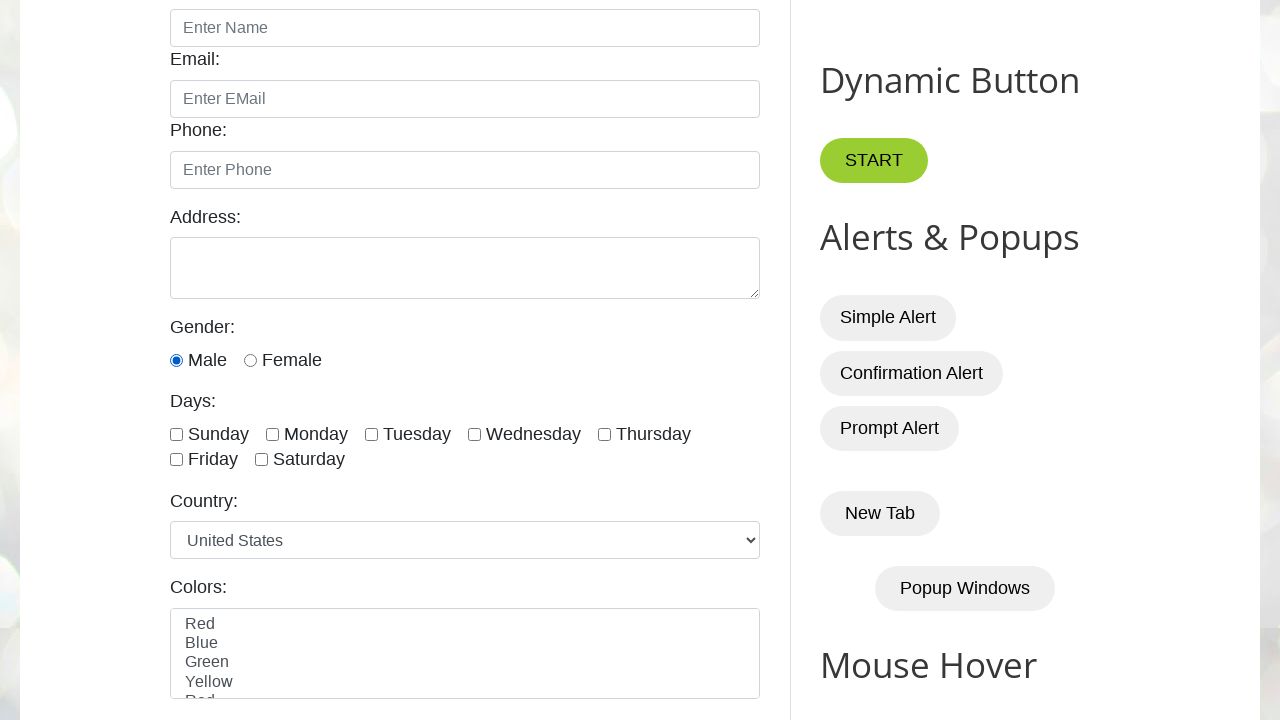

Filled name field with 'Hi, Izhar' on #name
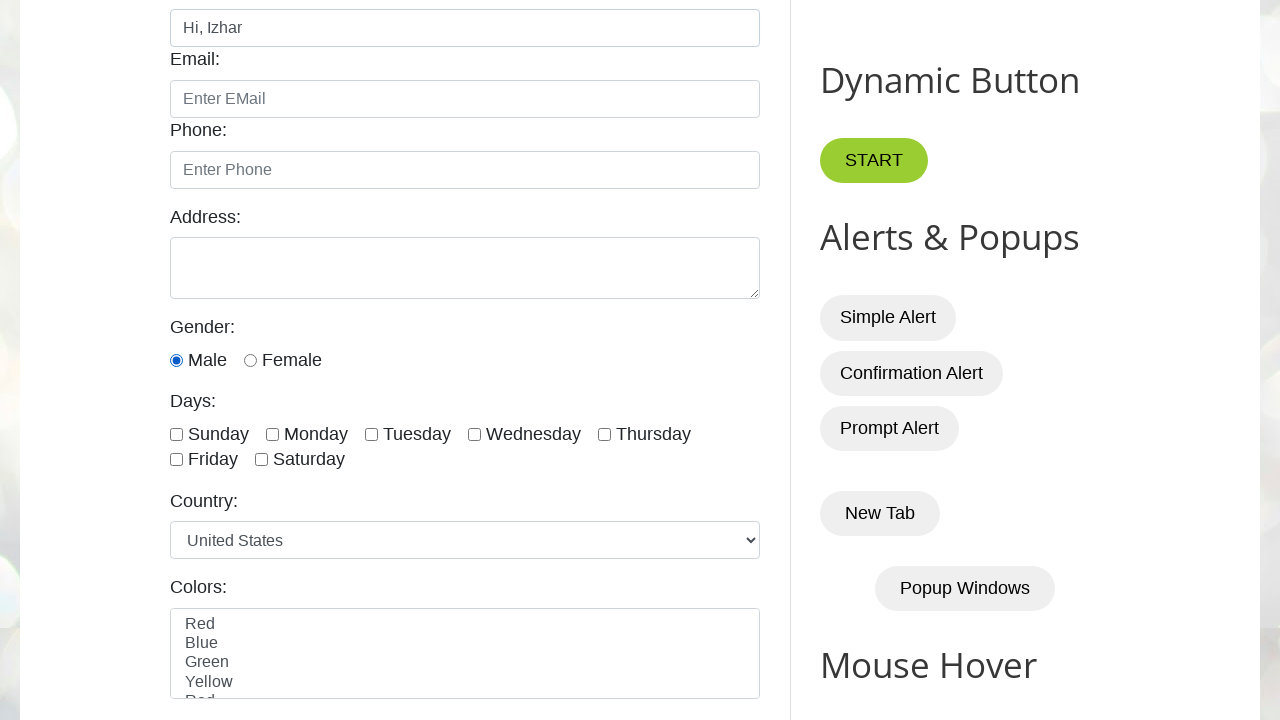

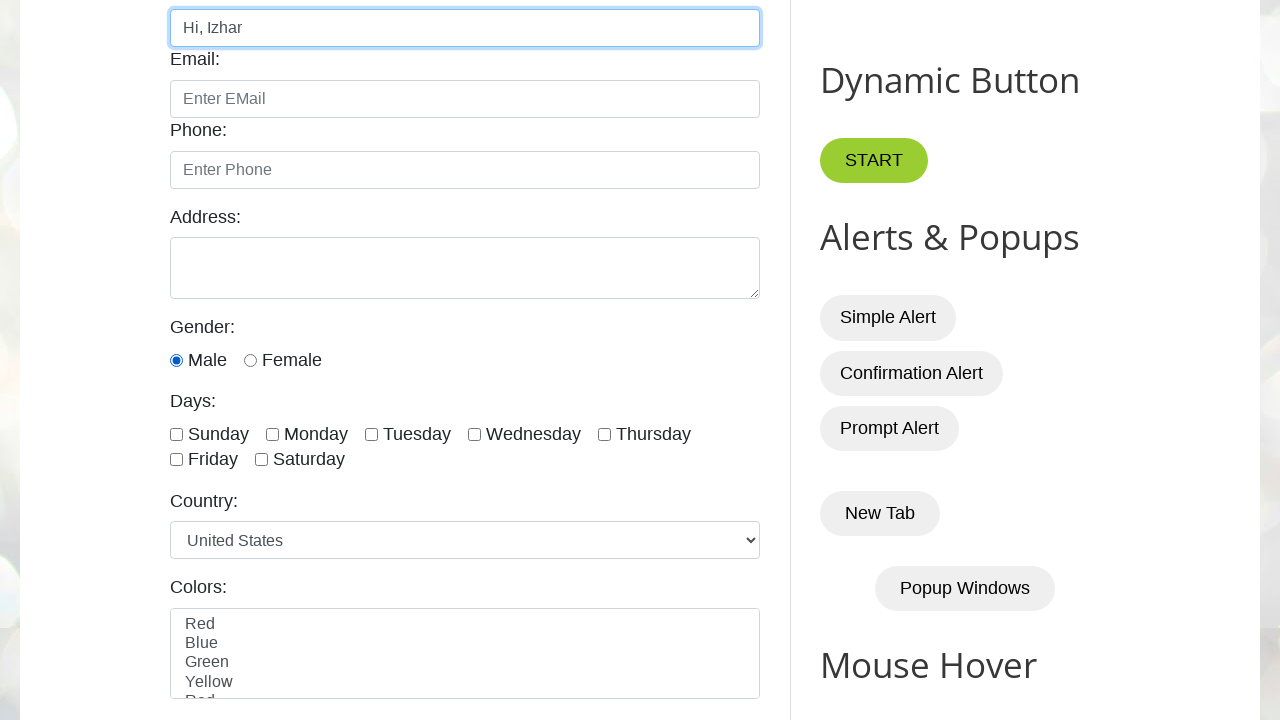